Adds multiple vegetable items to cart, proceeds to checkout, and applies a promo code

Starting URL: https://www.rahulshettyacademy.com/seleniumPractise/#/

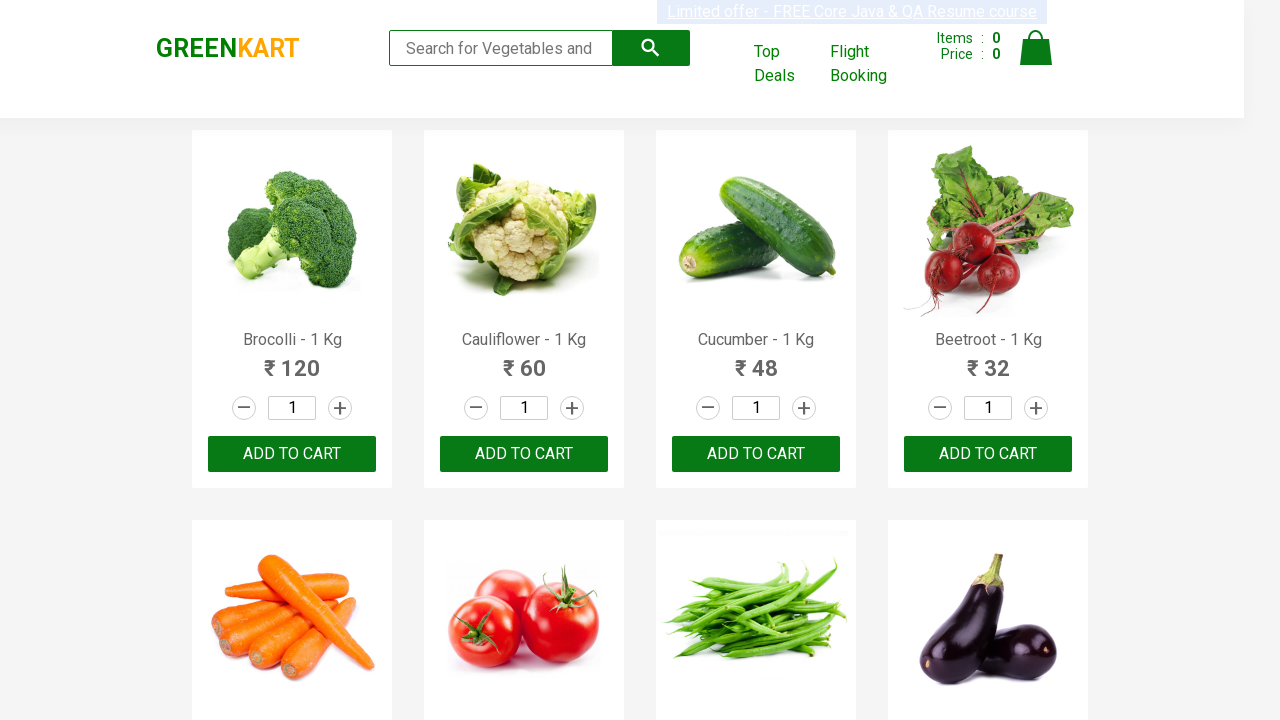

Located all product names on GreenKart page
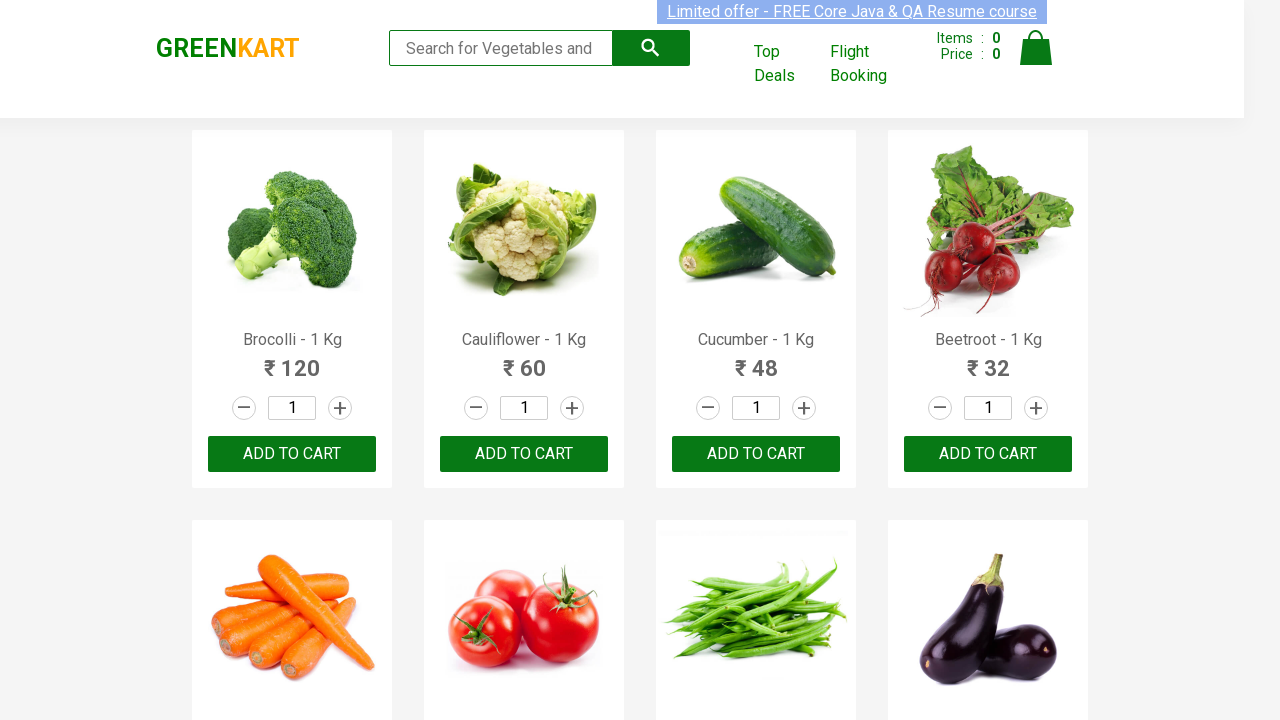

Located all add to cart buttons
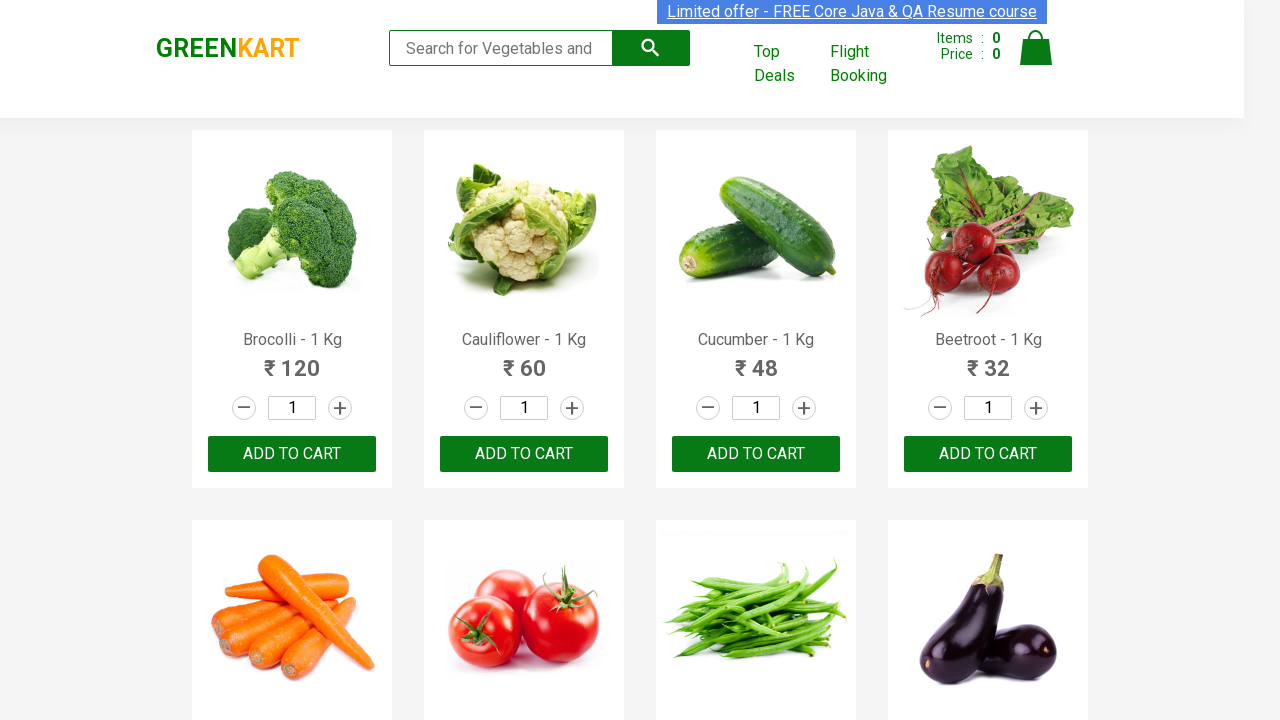

Added Cucumber to cart at (756, 454) on .product-action >> nth=2
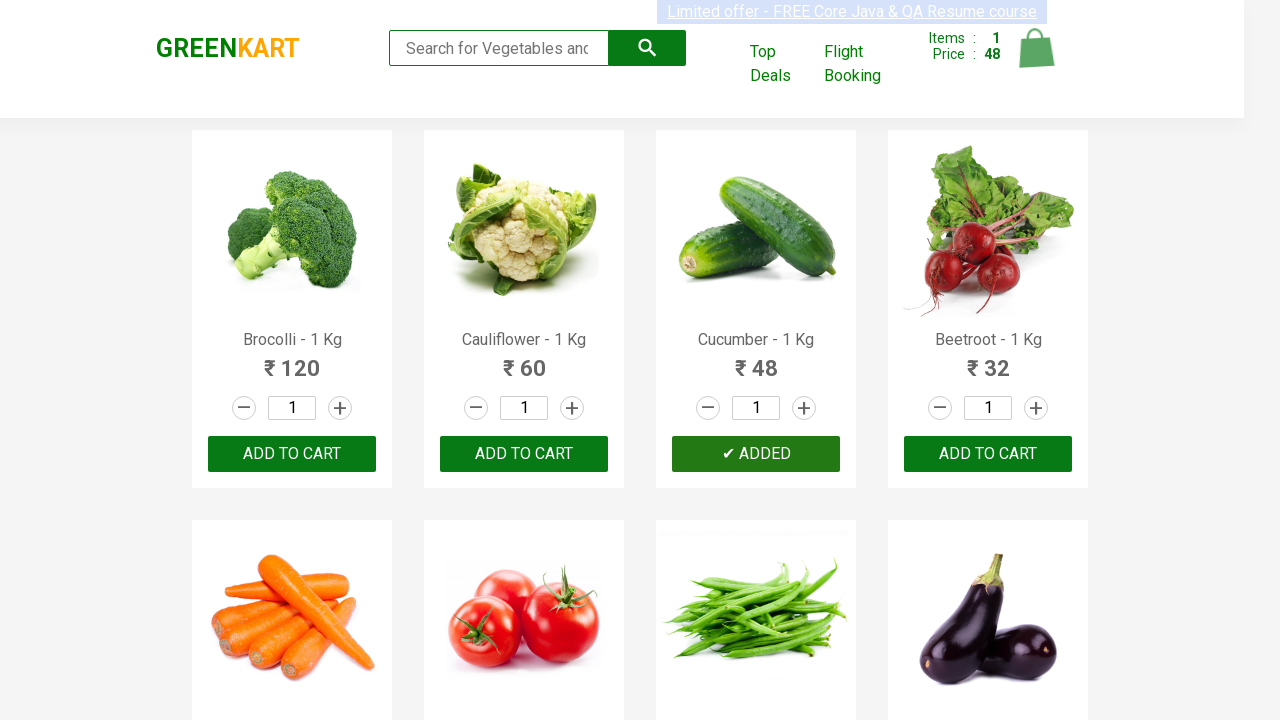

Added Tomato to cart at (524, 360) on .product-action >> nth=5
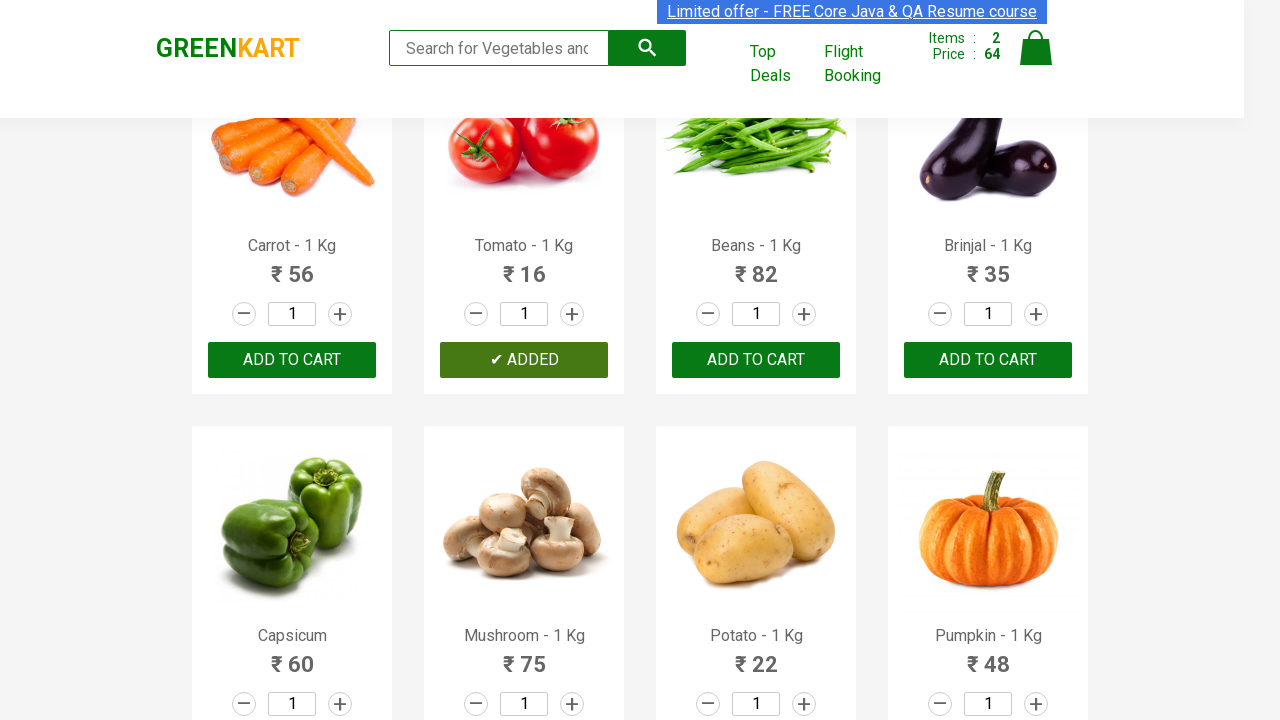

Added Brinjal to cart at (988, 360) on .product-action >> nth=7
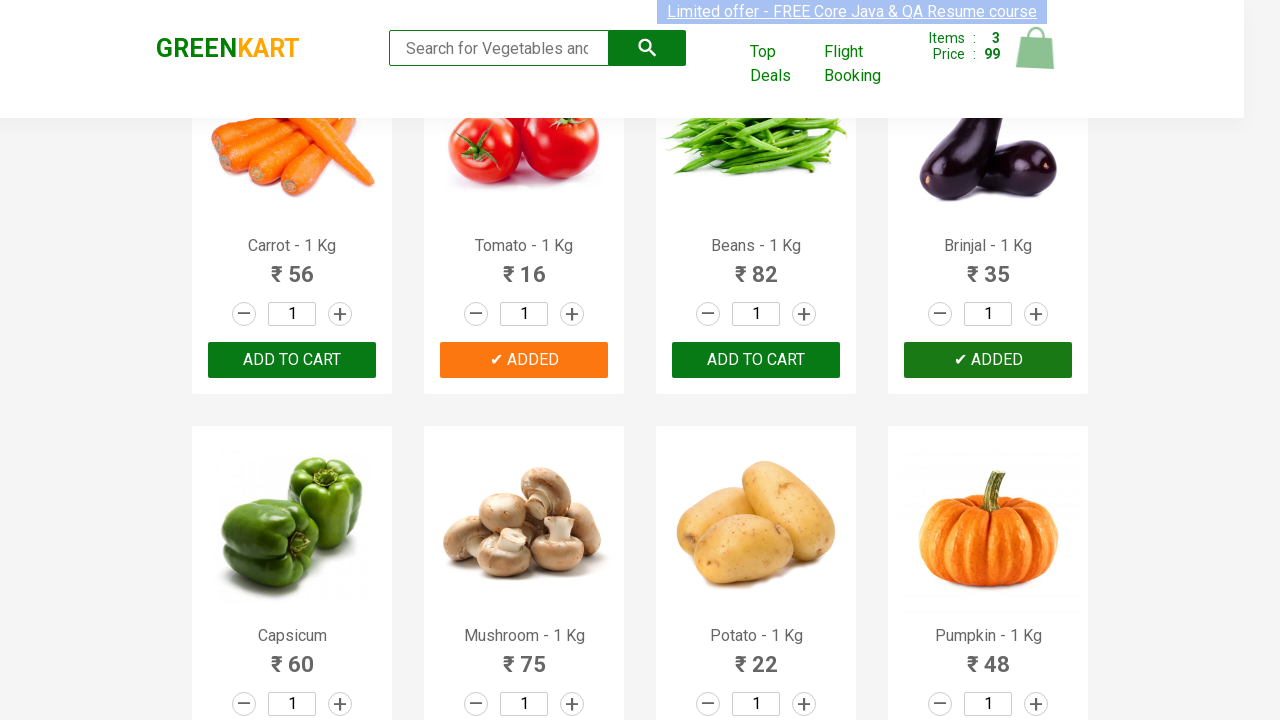

Clicked on cart icon to view cart at (1036, 48) on img[alt='Cart']
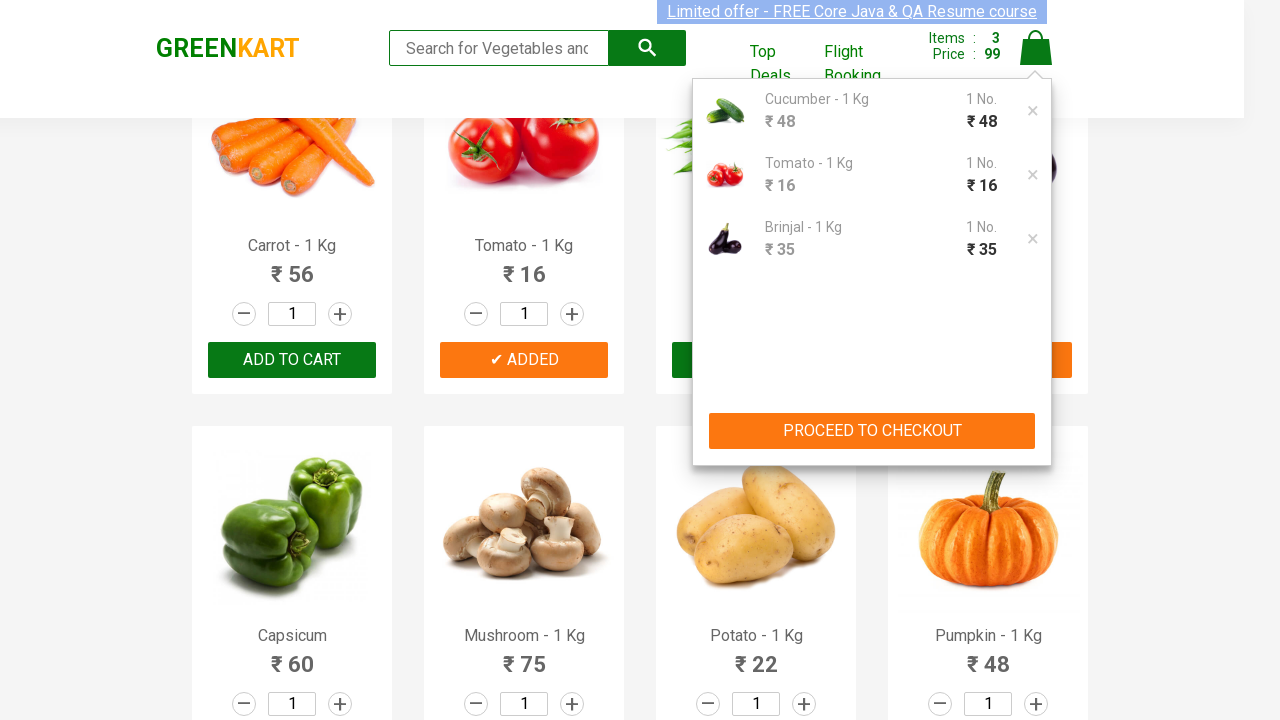

Clicked PROCEED TO CHECKOUT button at (872, 431) on xpath=//button[text()='PROCEED TO CHECKOUT']
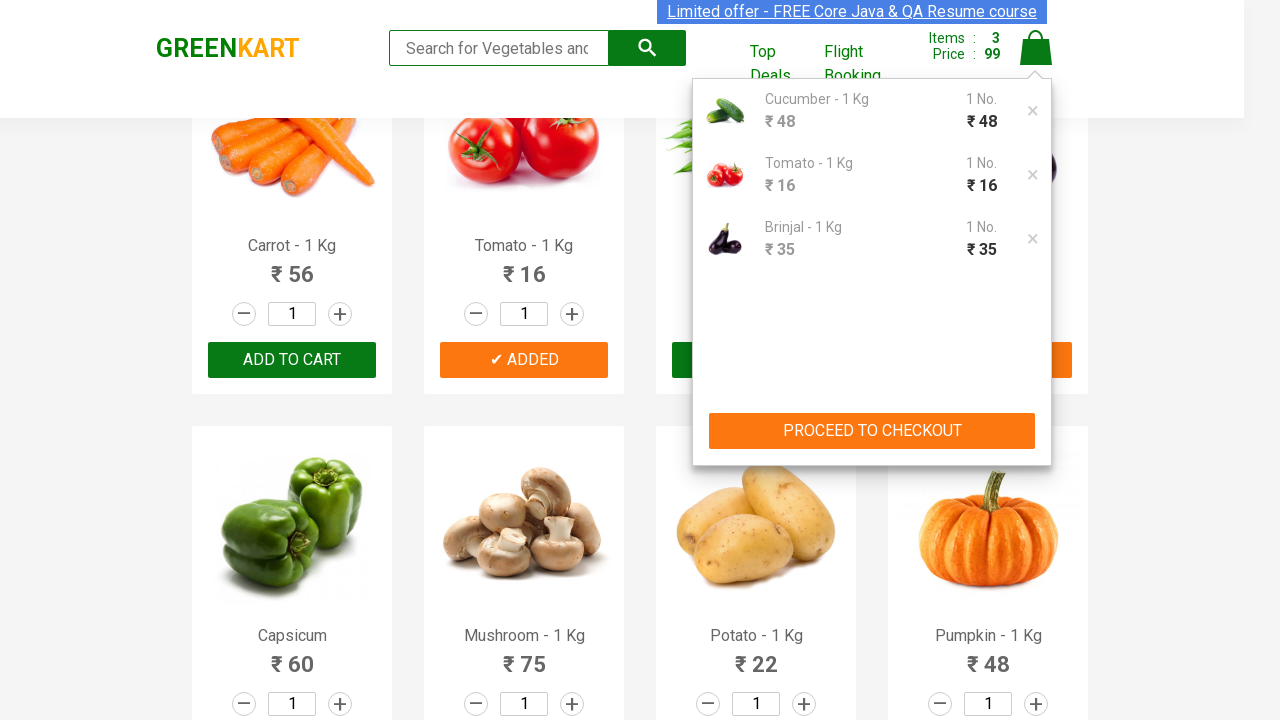

Promo code input field appeared
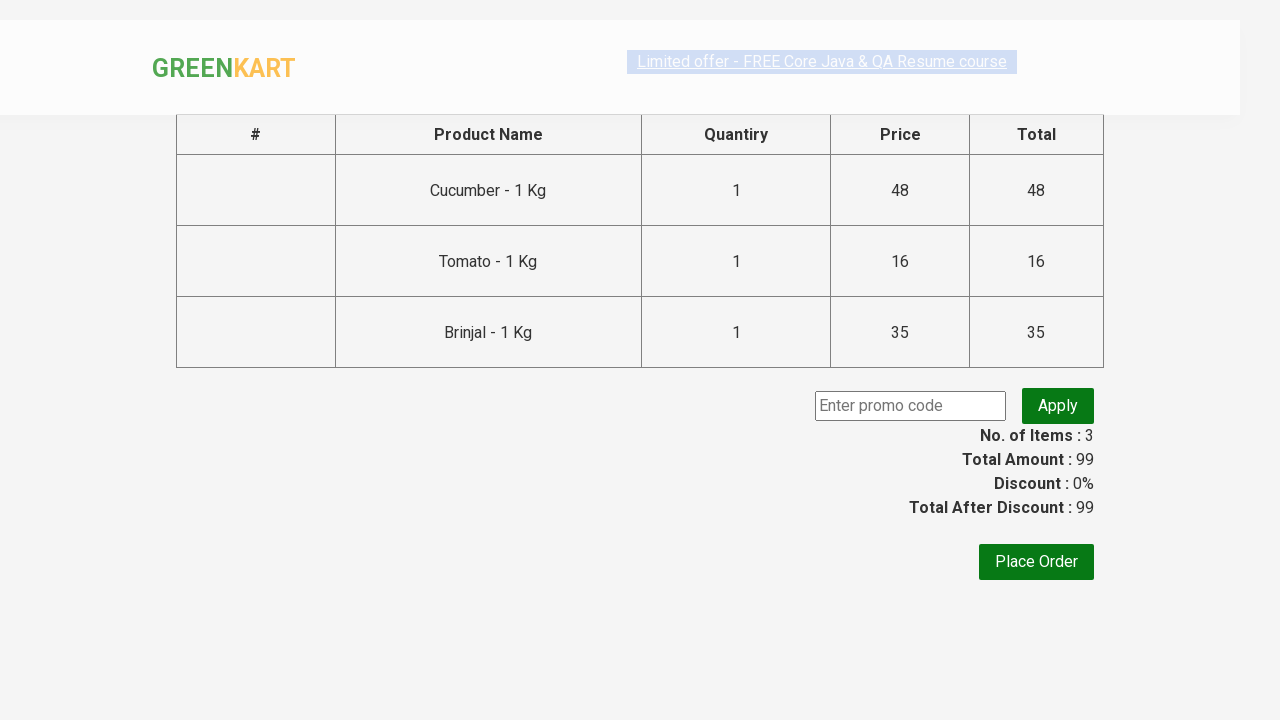

Entered promo code 'rahulshettyacademy' on input.promoCode
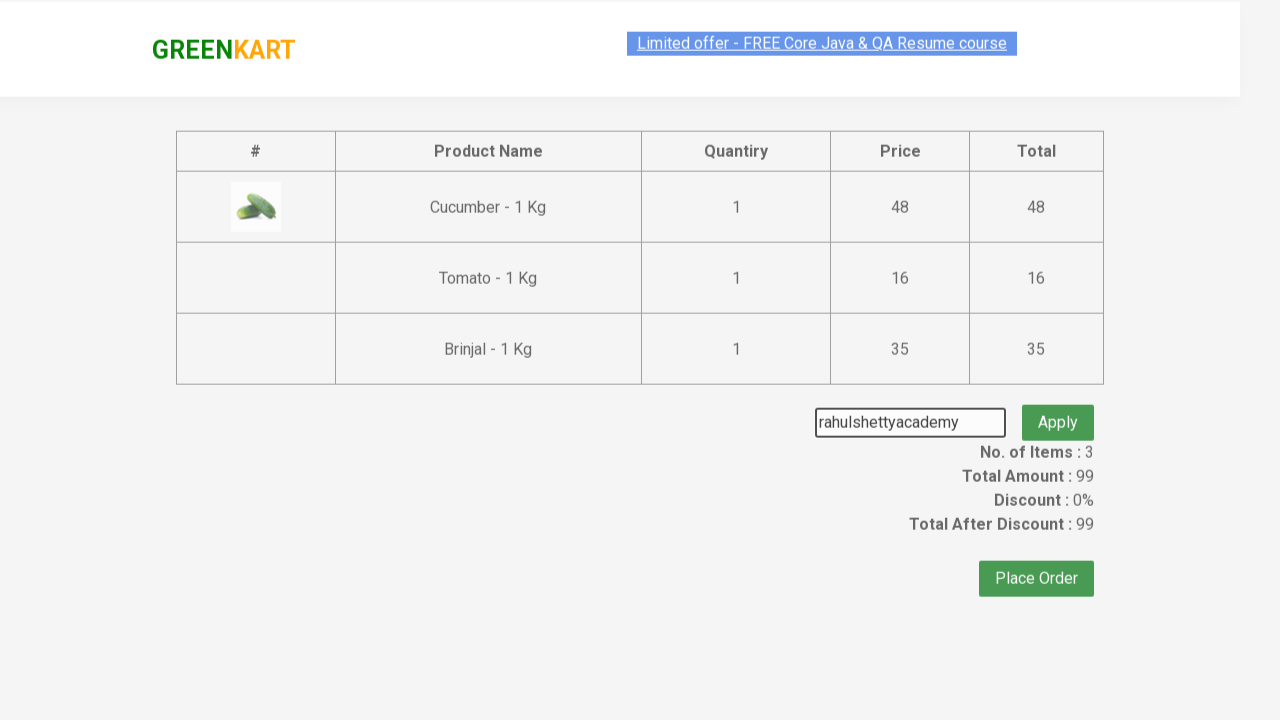

Clicked Apply button to apply promo code at (1058, 406) on .promoBtn
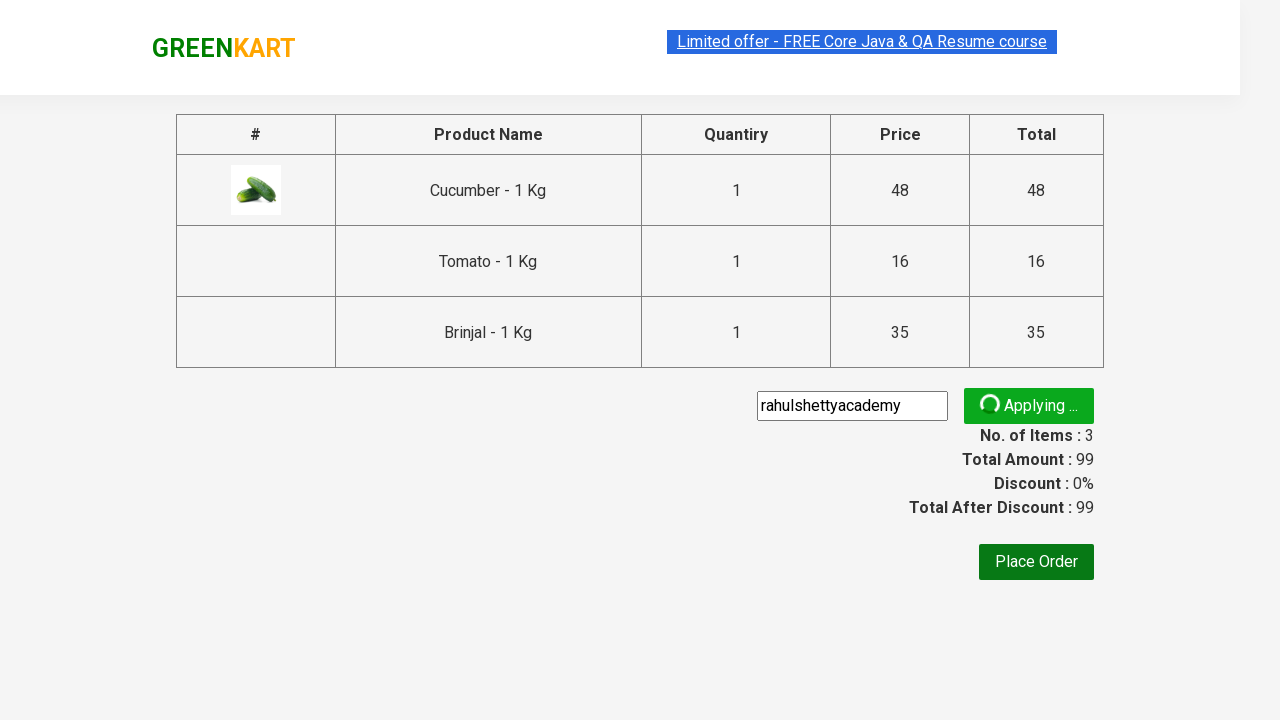

Promo code application confirmed
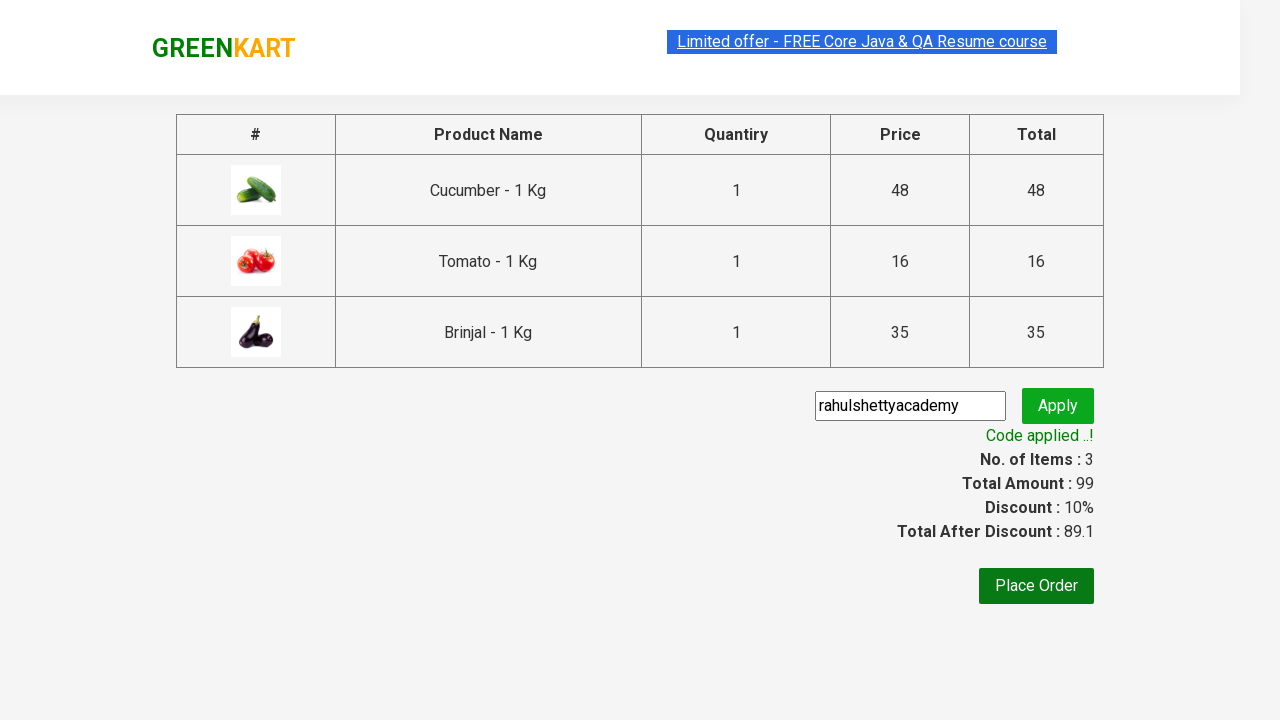

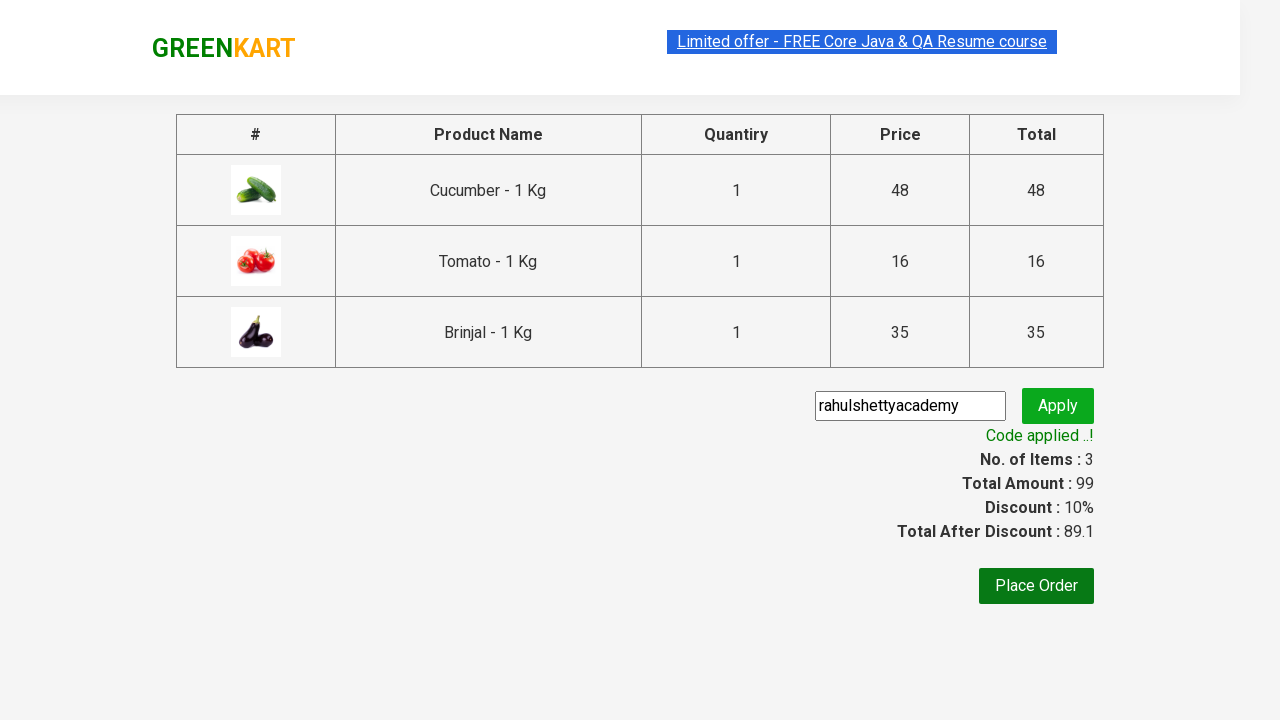